Opens the Pluralsight homepage and waits for it to load

Starting URL: http://www.pluralsight.com

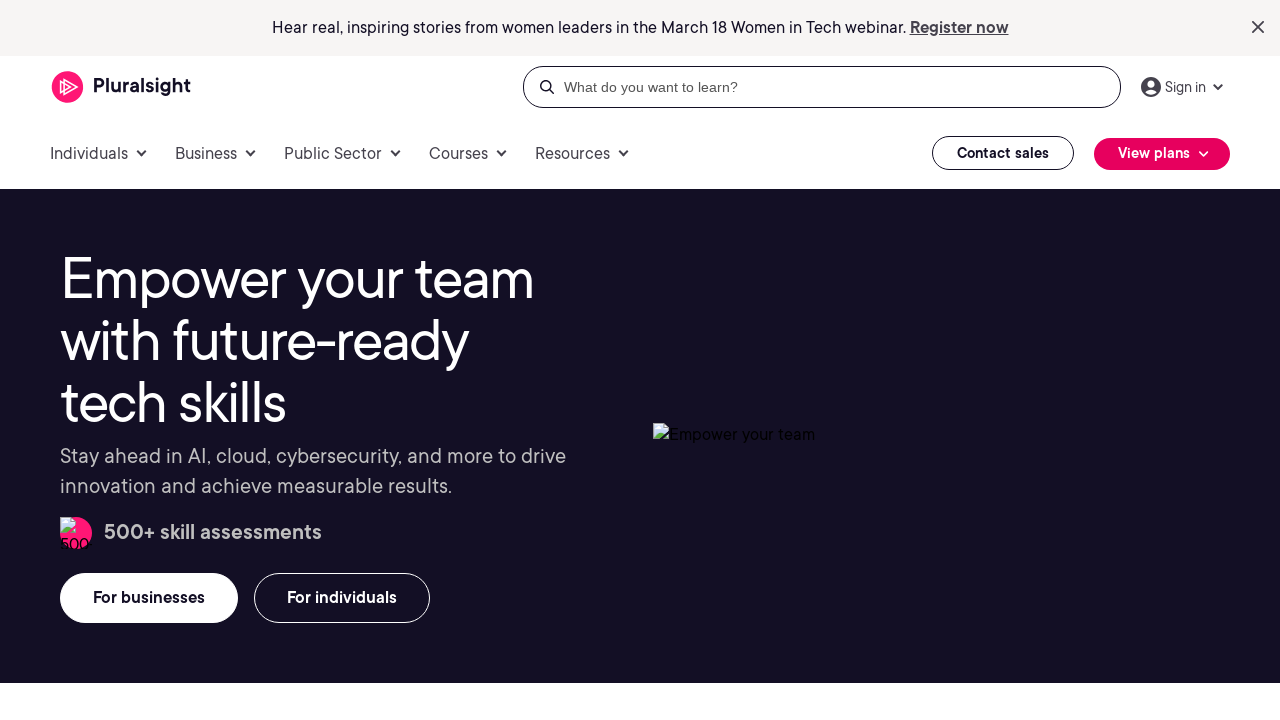

Pluralsight homepage DOM content loaded
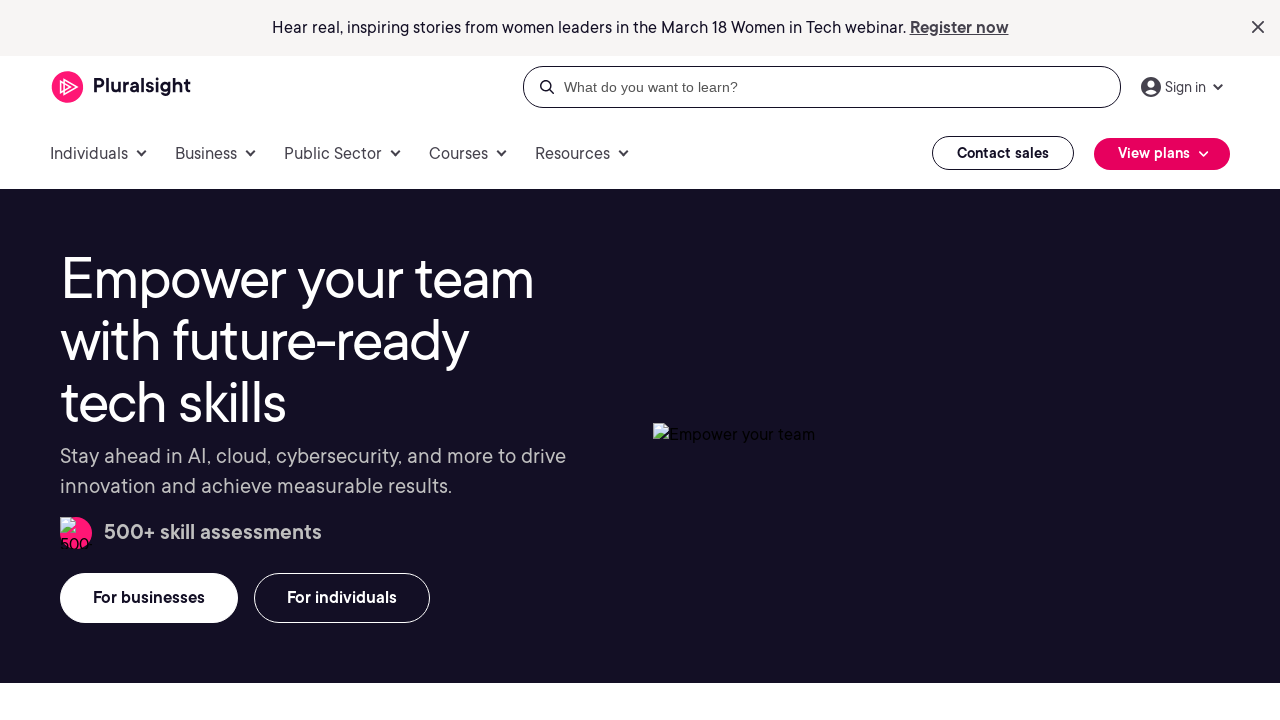

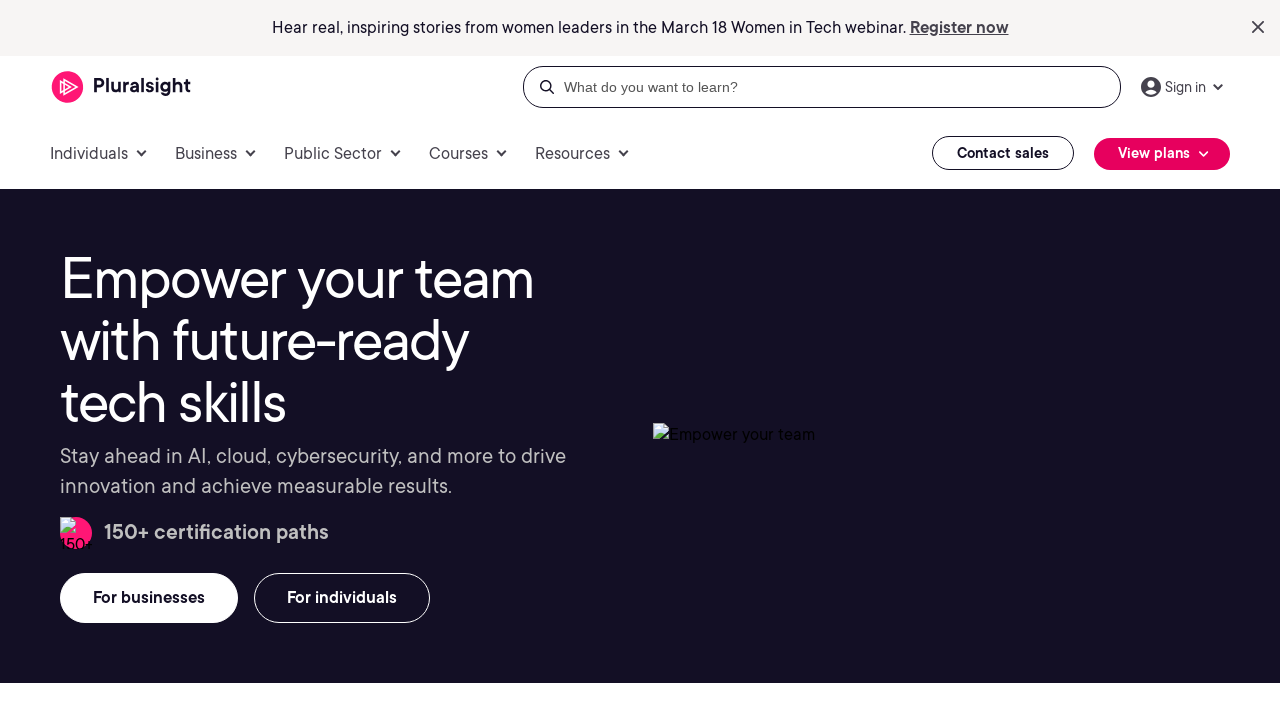